Tests a form submission by filling in name fields and email address, then submitting the form using the Enter key.

Starting URL: https://secure-retreat-92358.herokuapp.com/

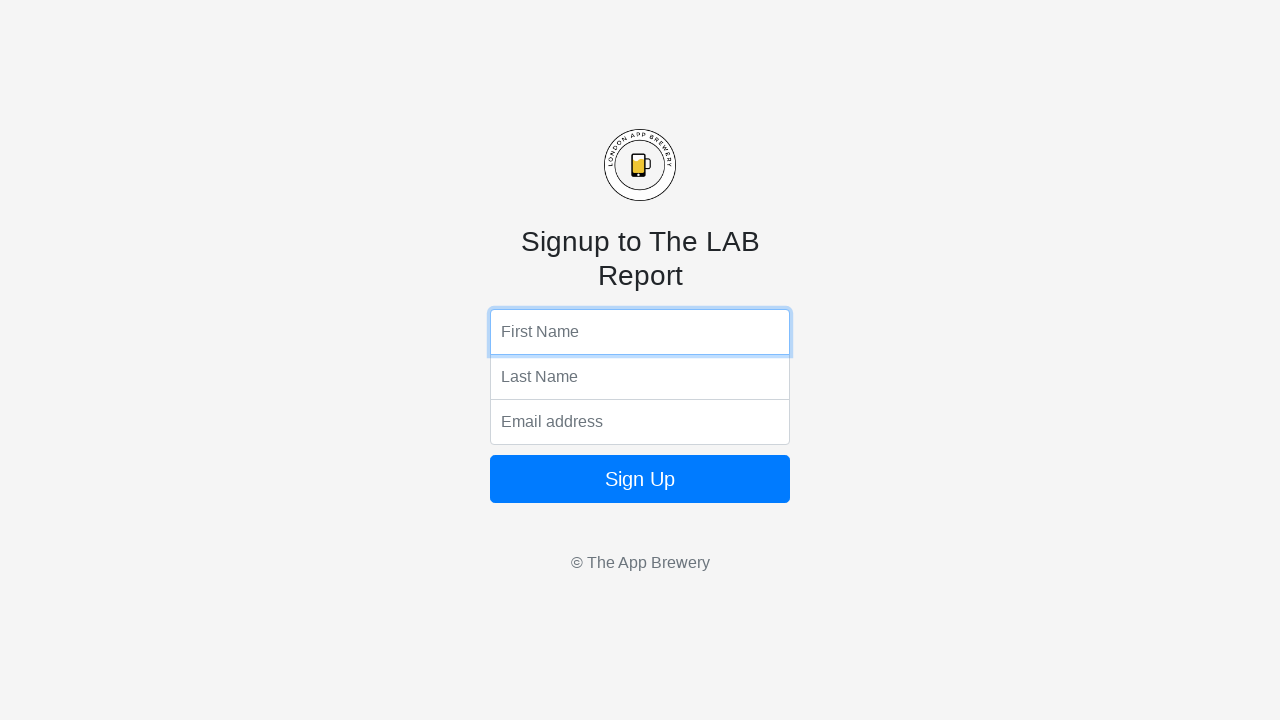

Located the form container with class 'form-signin'
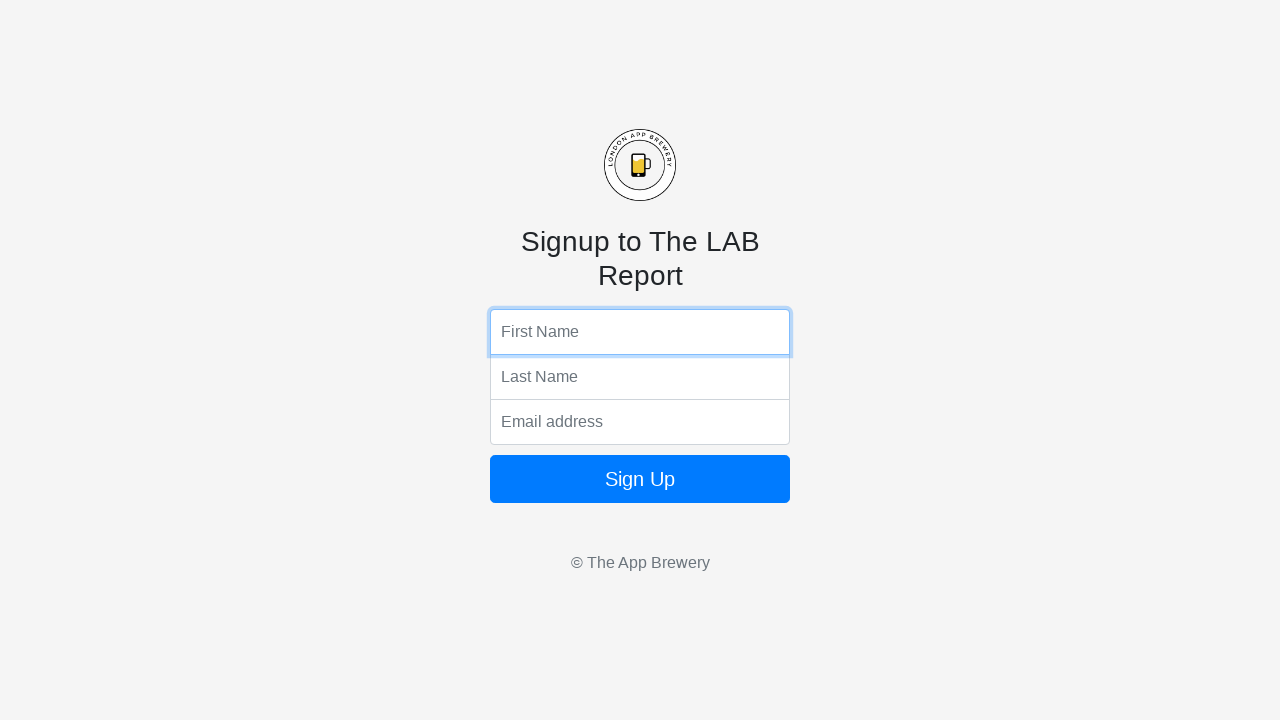

Filled first name field with 'Michael' on .form-signin >> .top
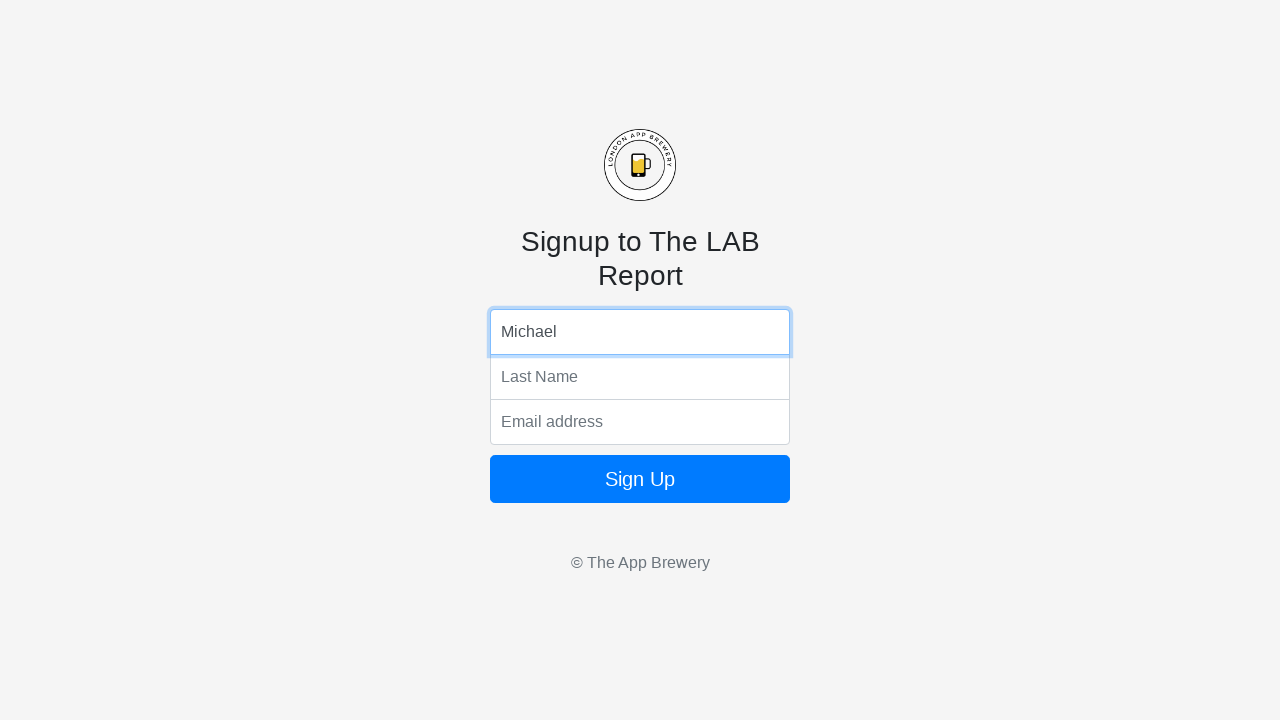

Filled last name field with 'Johnson' on .form-signin >> .middle
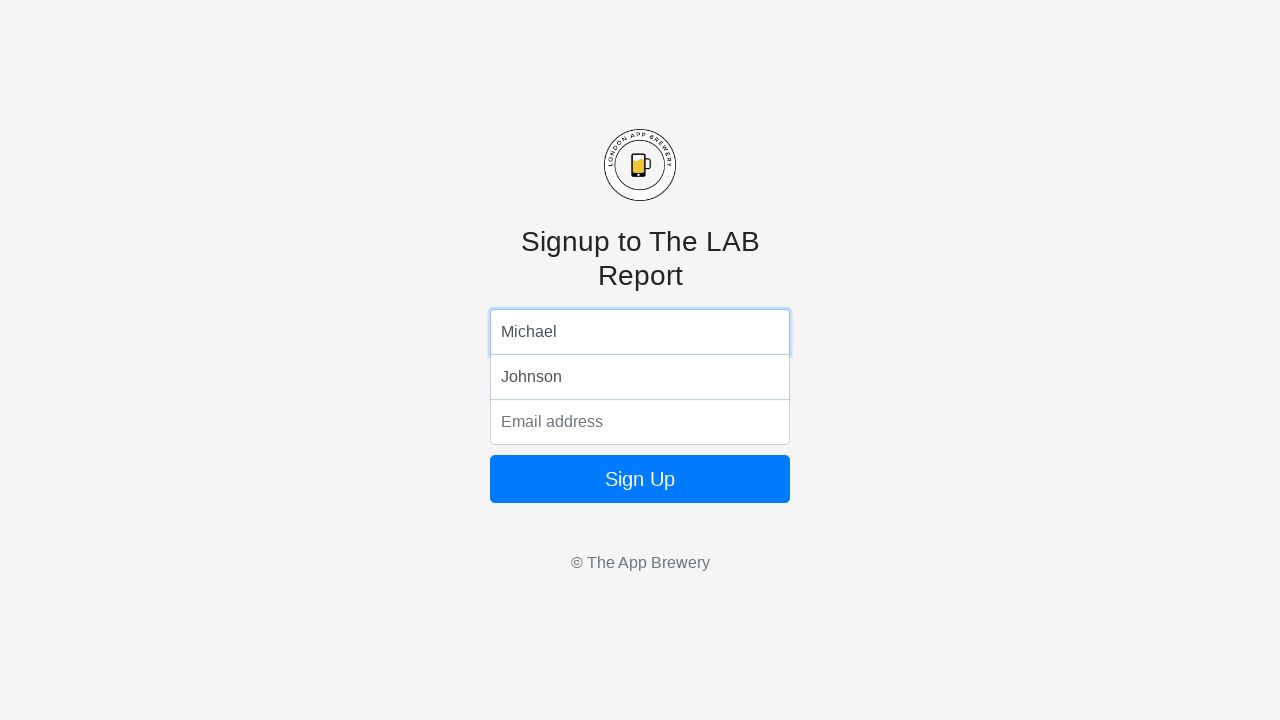

Filled email field with 'michael.johnson@example.com' on .form-signin >> .bottom
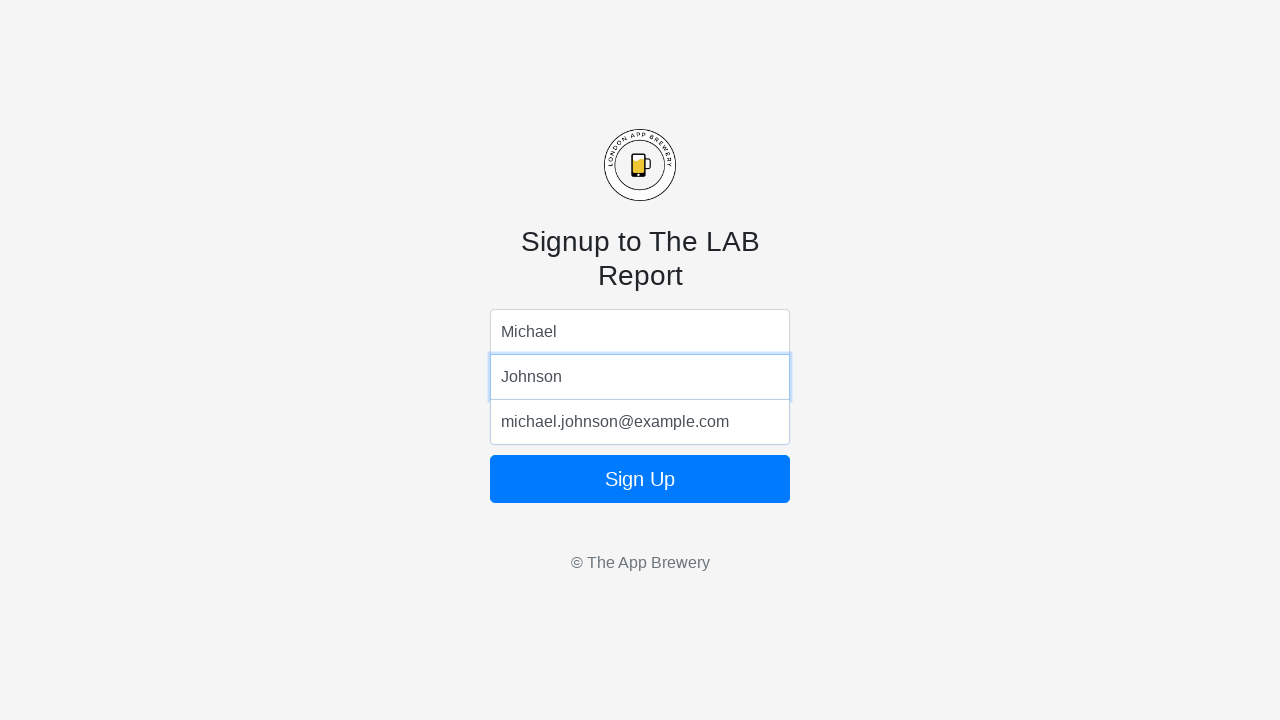

Submitted the form by pressing Enter on the submit button on .form-signin >> button
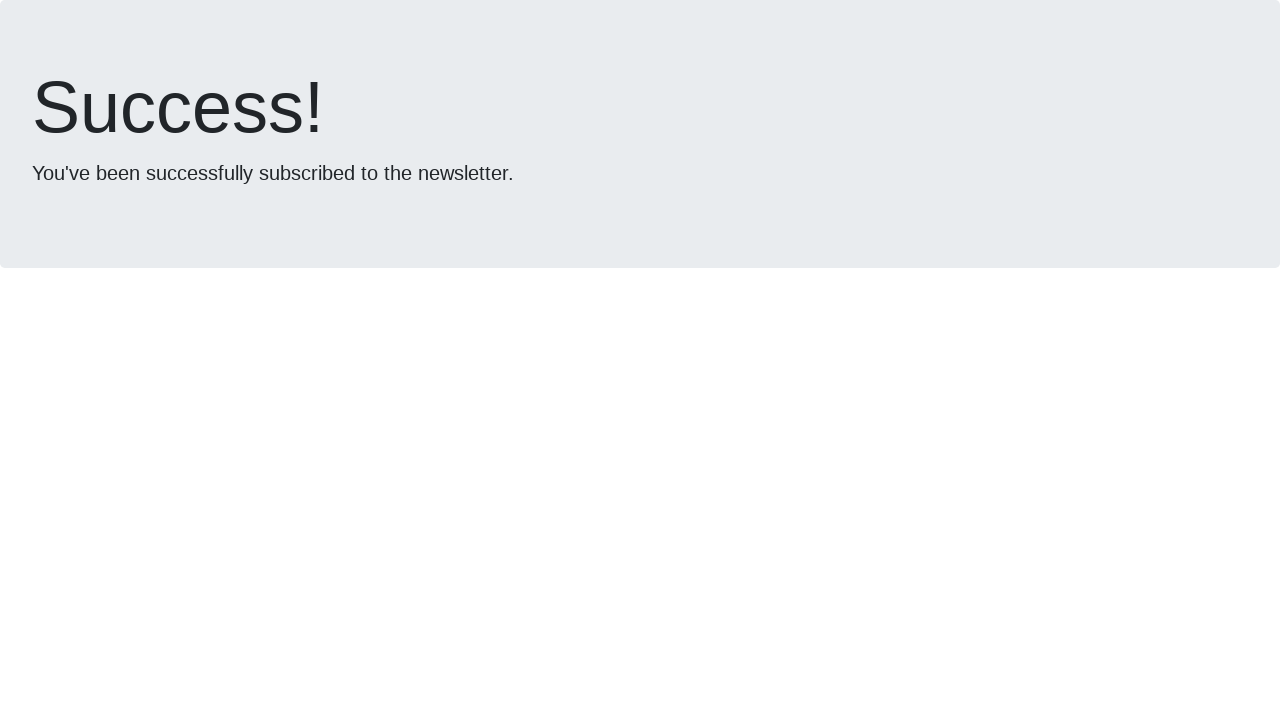

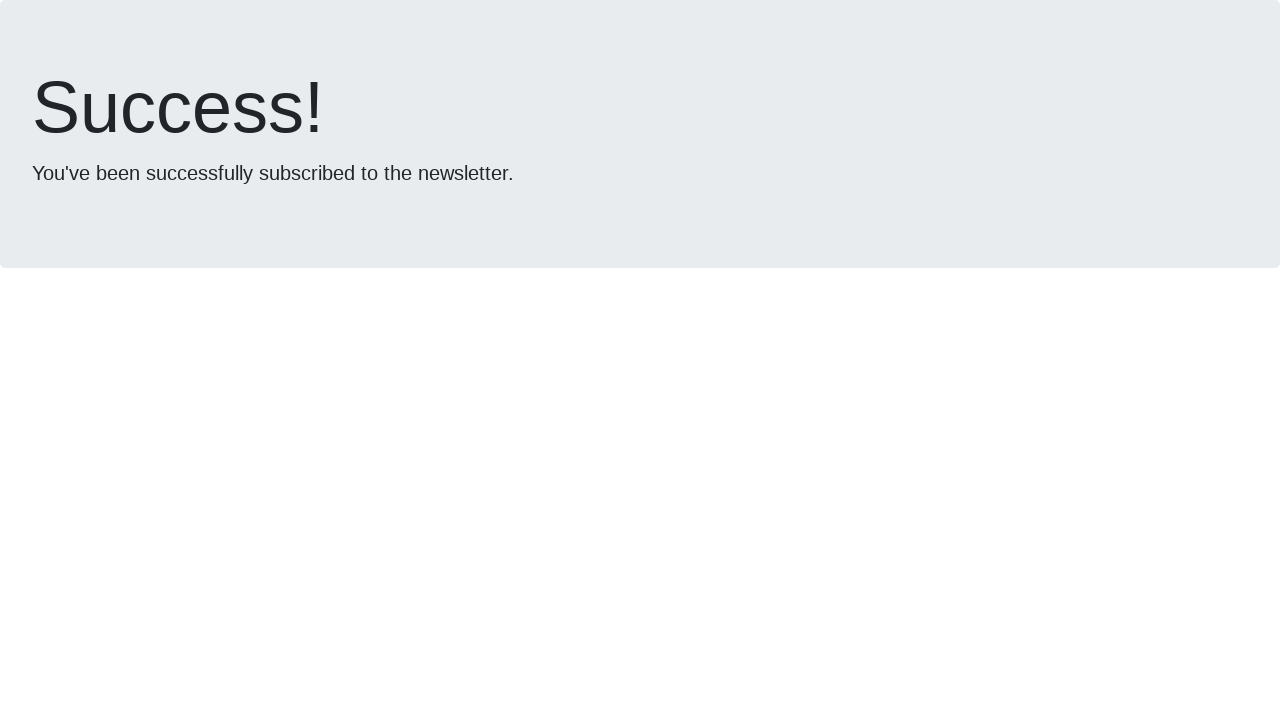